Tests drag and drop functionality on the jQuery UI droppable demo page by dragging an element onto a droppable target within an iframe, then performing a click-and-hold with offset movement.

Starting URL: https://jqueryui.com/droppable/

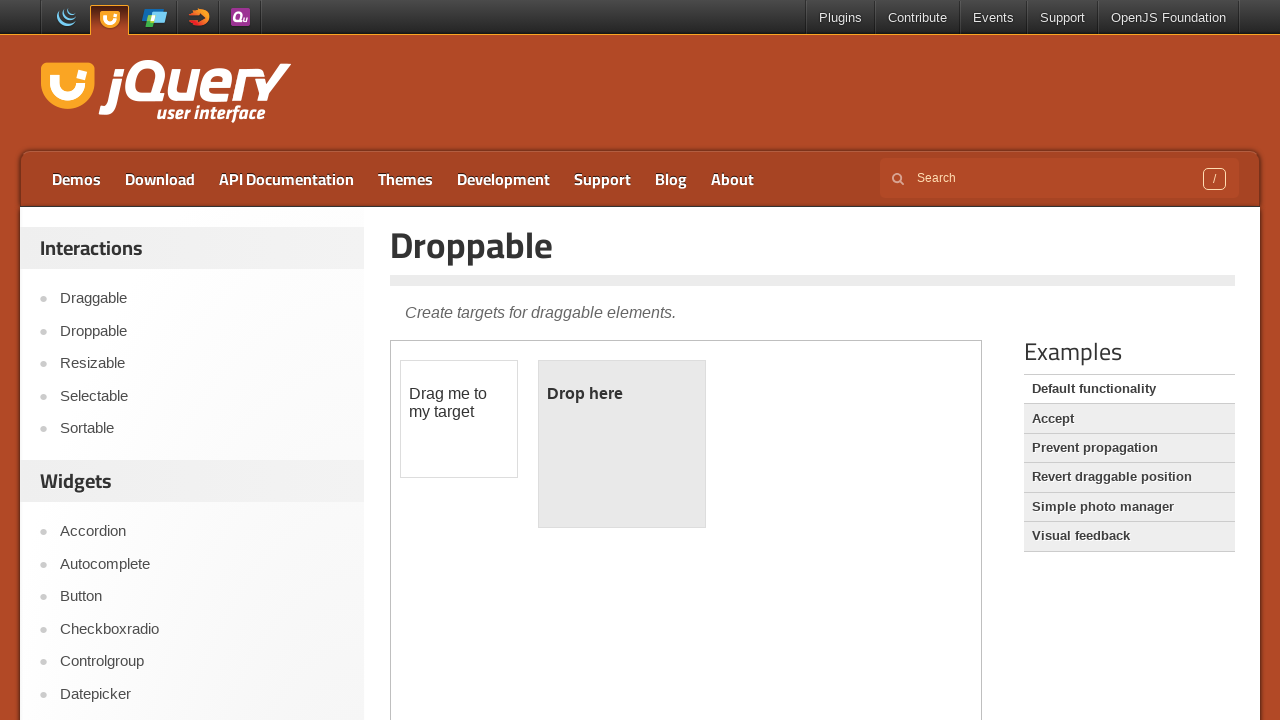

Located the demo iframe on the jQuery UI droppable page
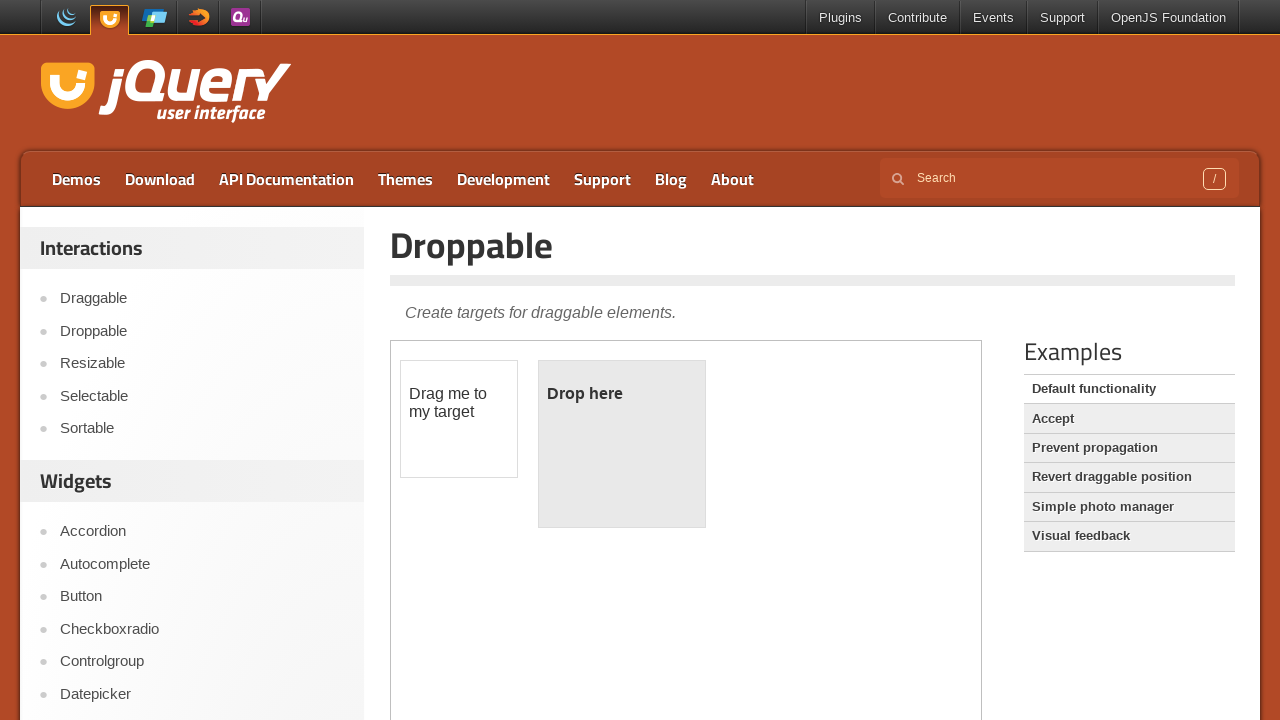

Located the draggable element (#draggable) within the iframe
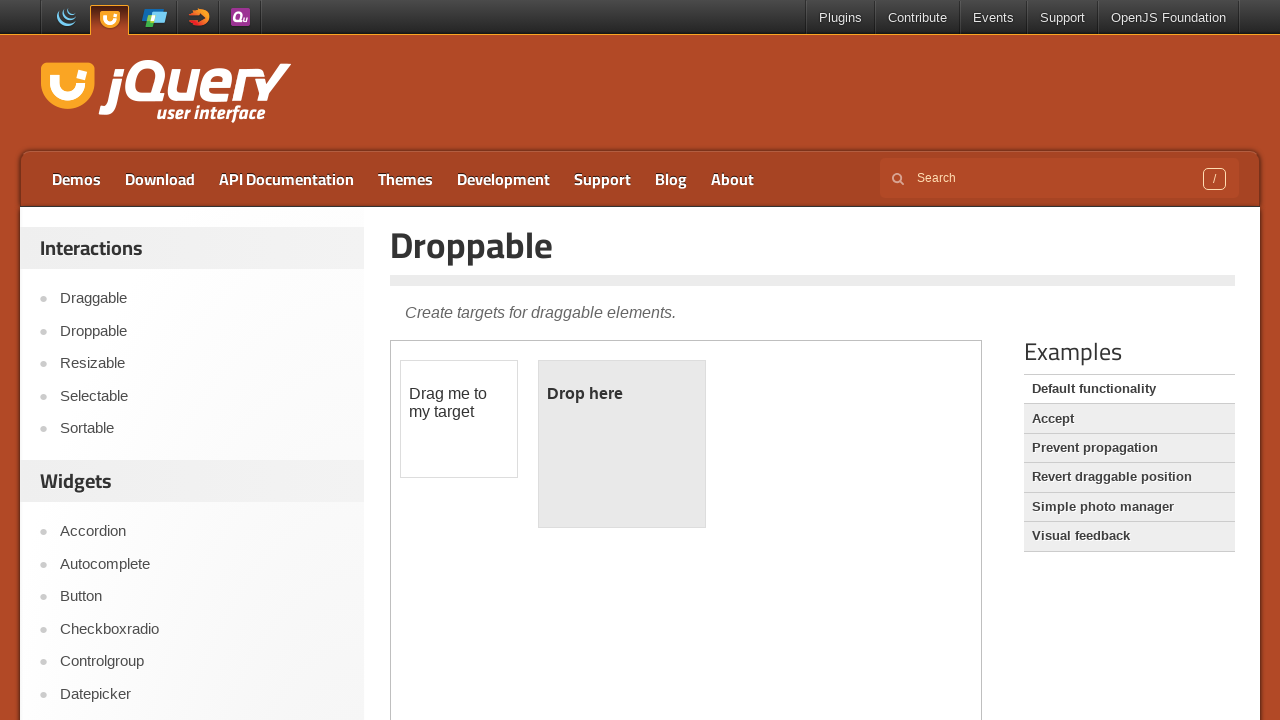

Located the droppable element (#droppable) within the iframe
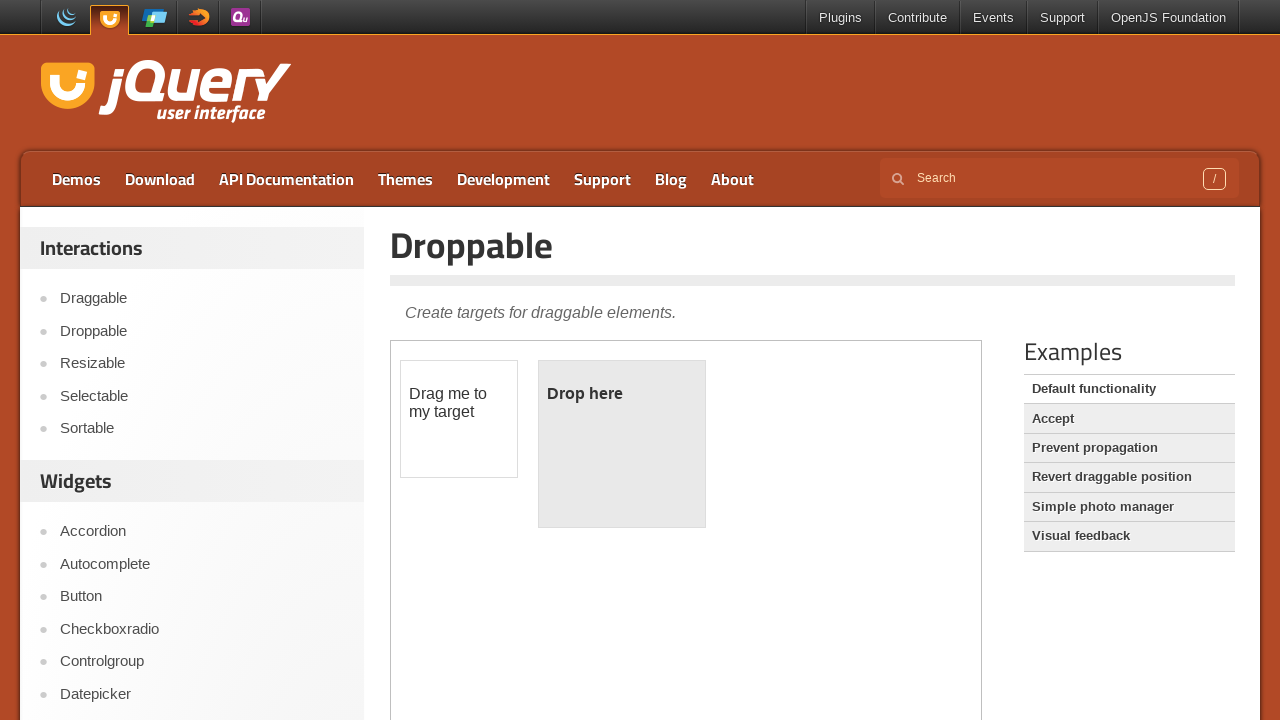

Dragged the draggable element onto the droppable target at (622, 444)
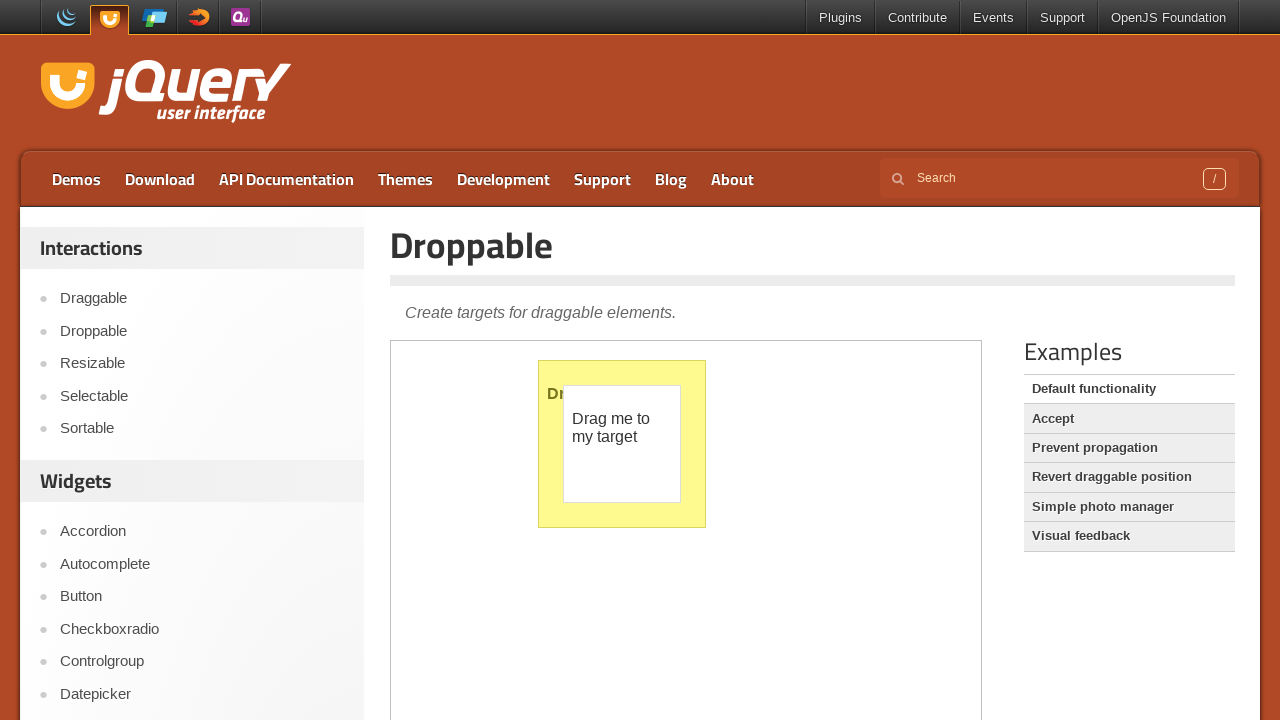

Retrieved bounding box coordinates of the draggable element
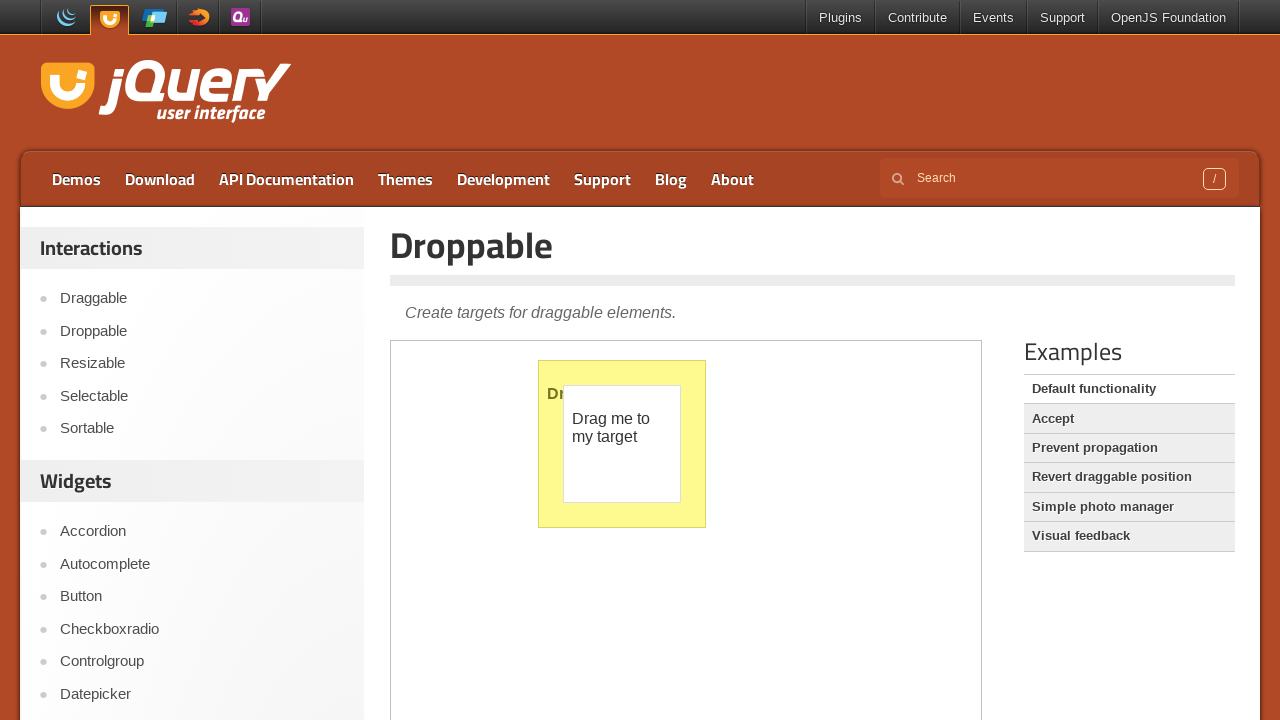

Moved mouse to the center of the draggable element at (622, 444)
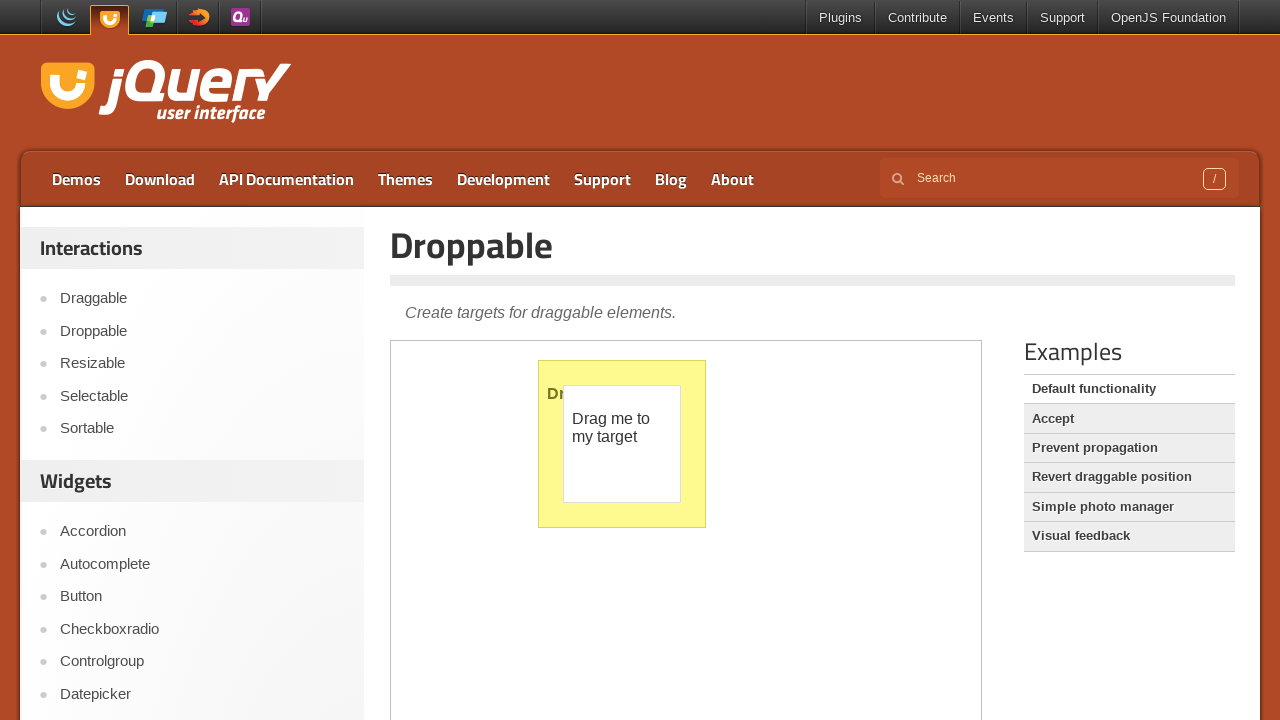

Pressed mouse button down on the draggable element at (622, 444)
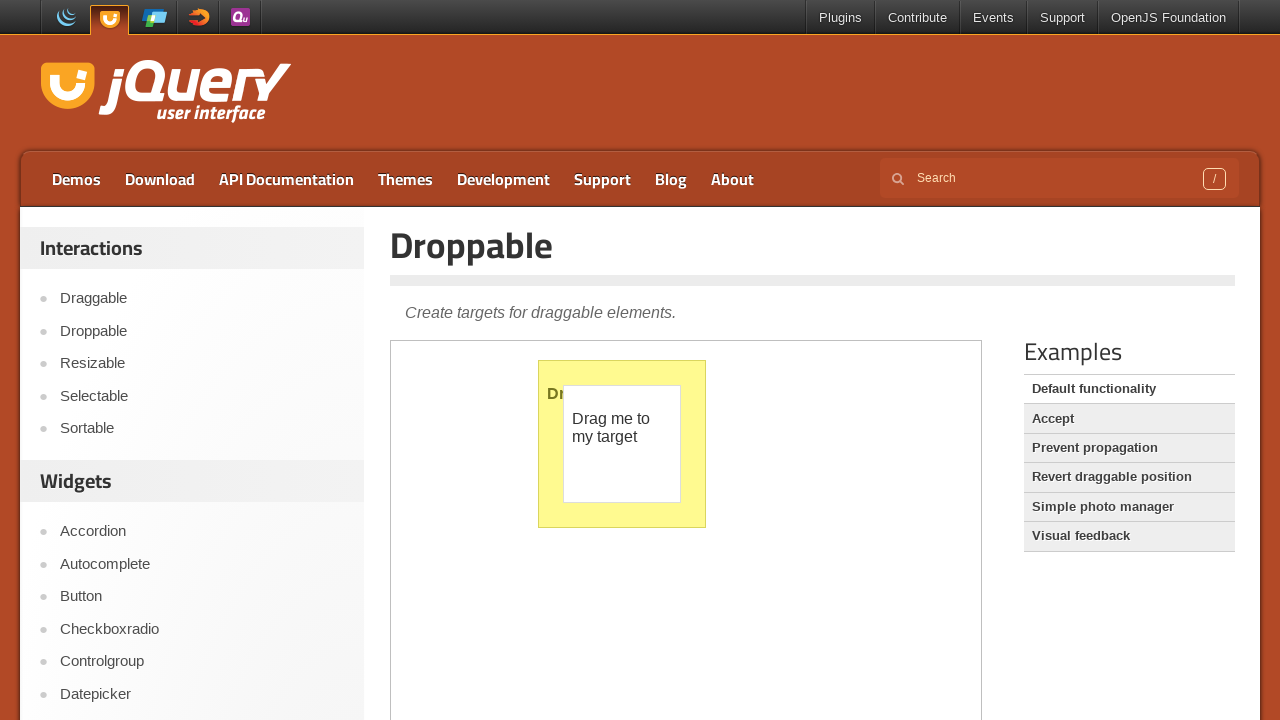

Moved mouse 1000px to the right while holding button down at (1622, 444)
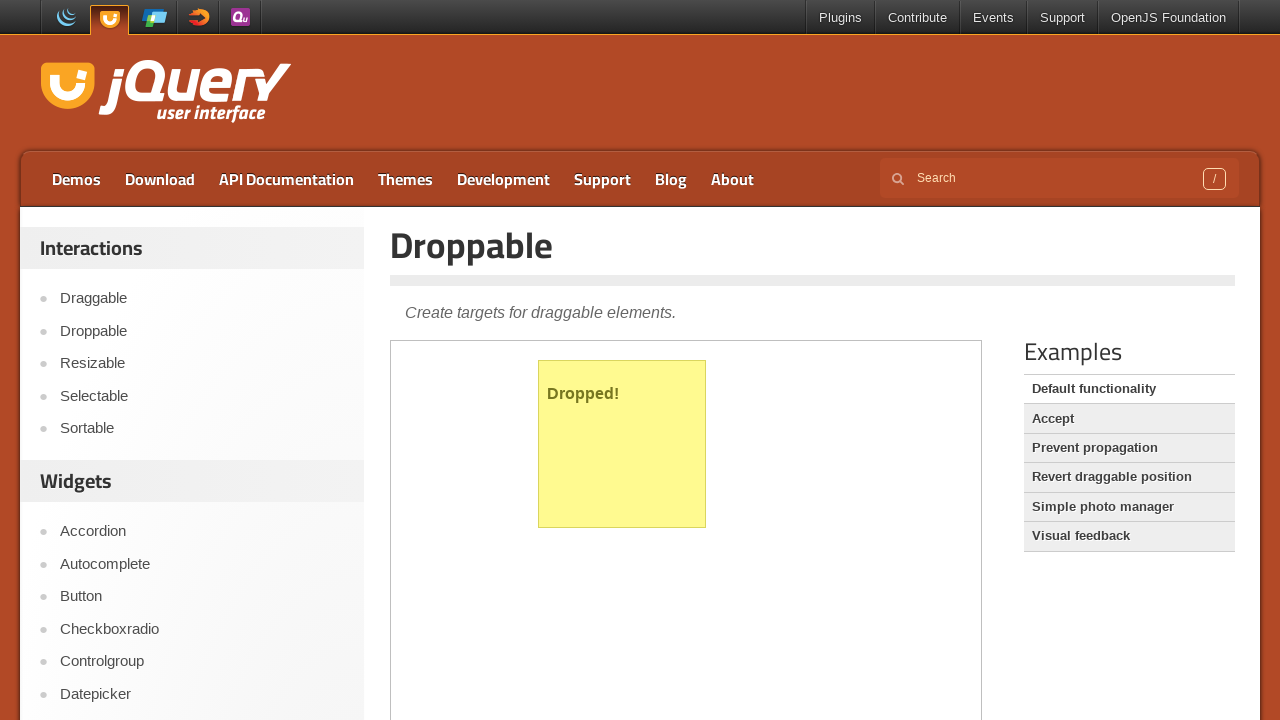

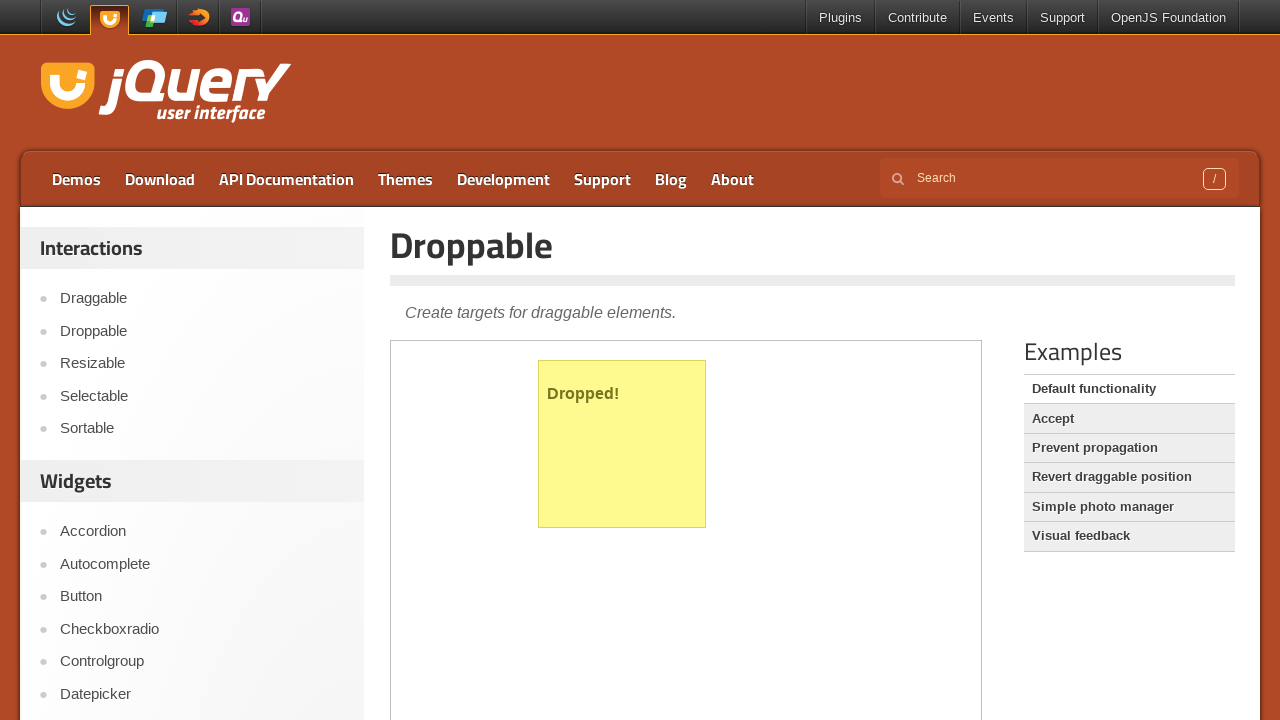